Tests explicit wait functionality by waiting for a price to decrease to $100, clicking a "Book" button, then solving a mathematical problem based on a displayed value and submitting the answer.

Starting URL: http://suninjuly.github.io/explicit_wait2.html

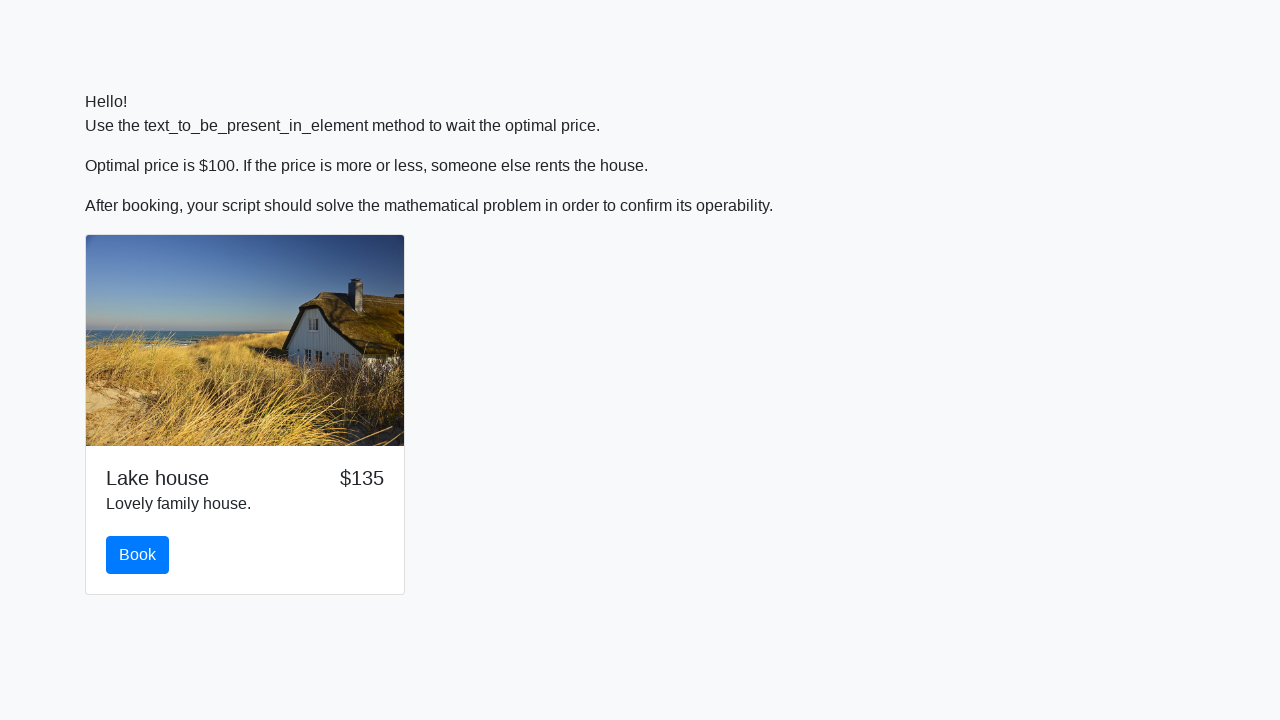

Waited for price to decrease to $100
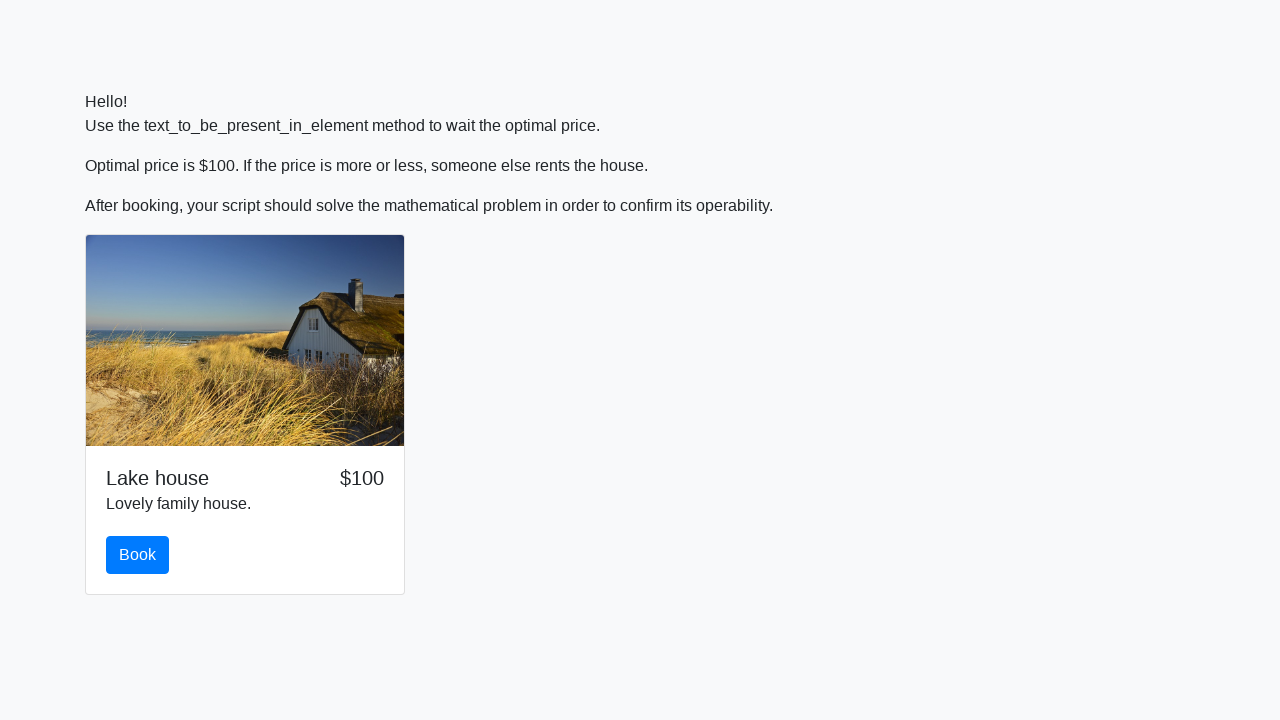

Clicked Book button at (138, 555) on button#book
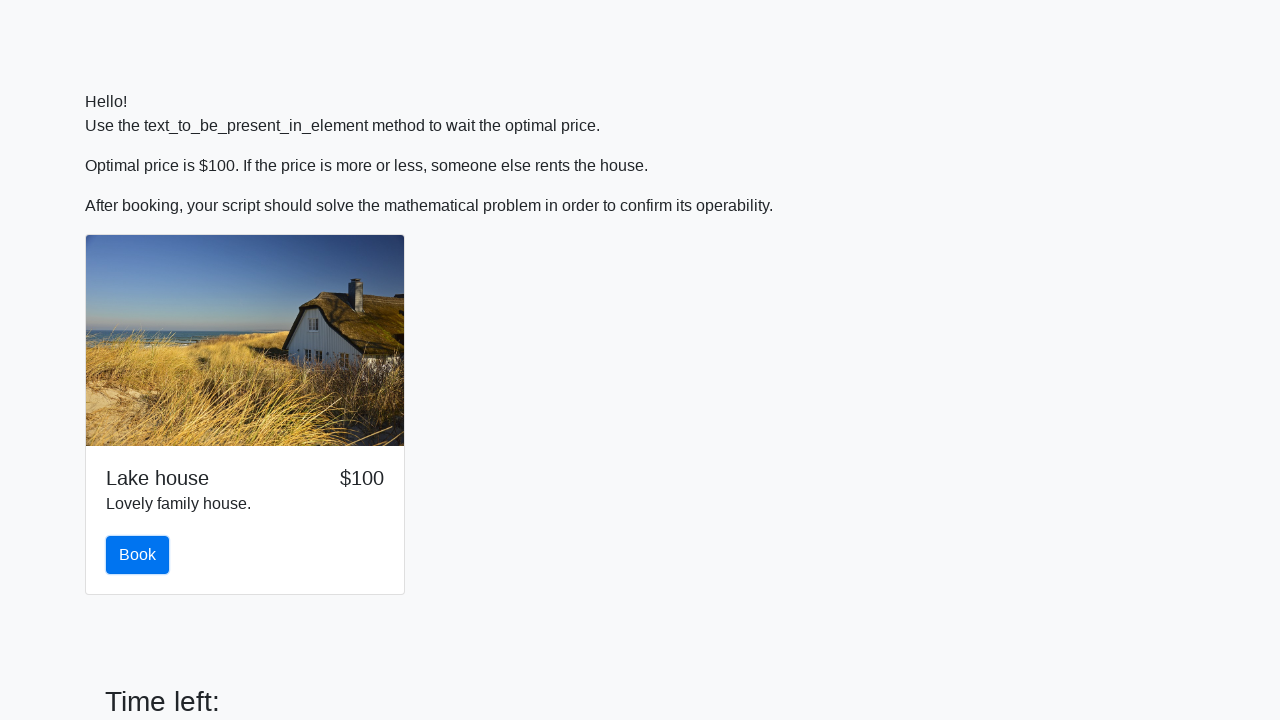

Retrieved x value from page
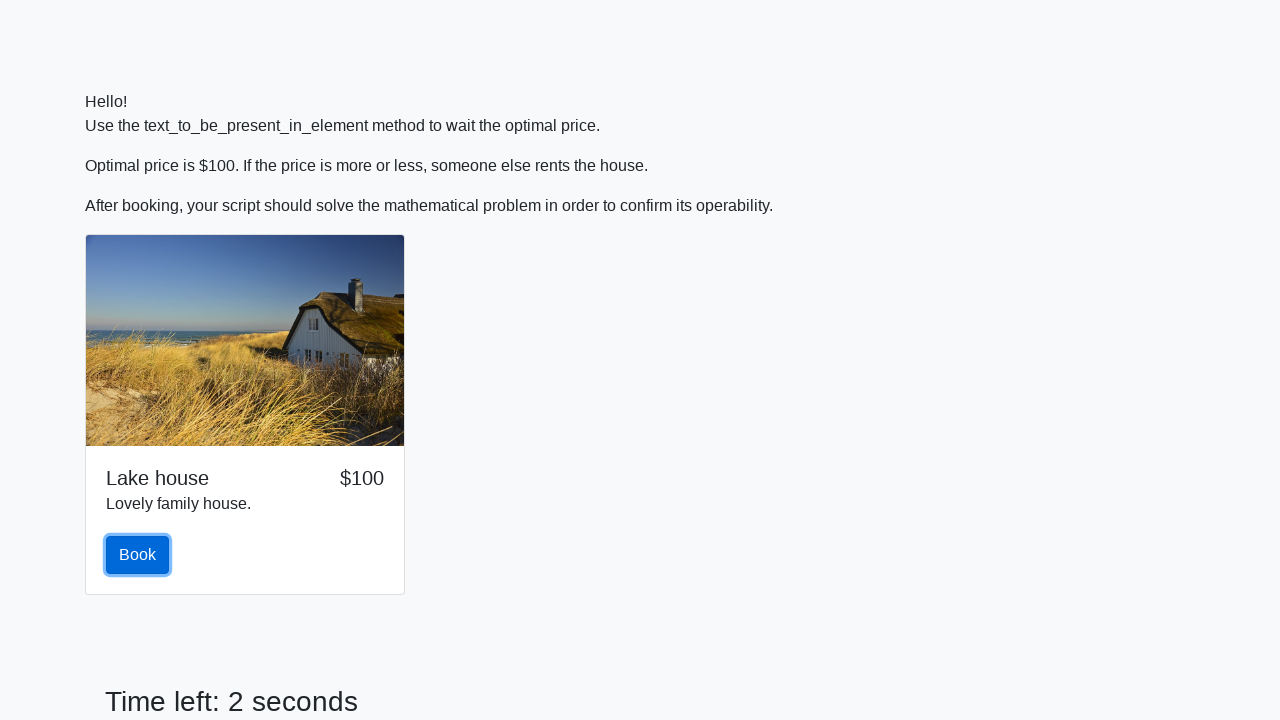

Calculated and filled in the mathematical answer on input#answer
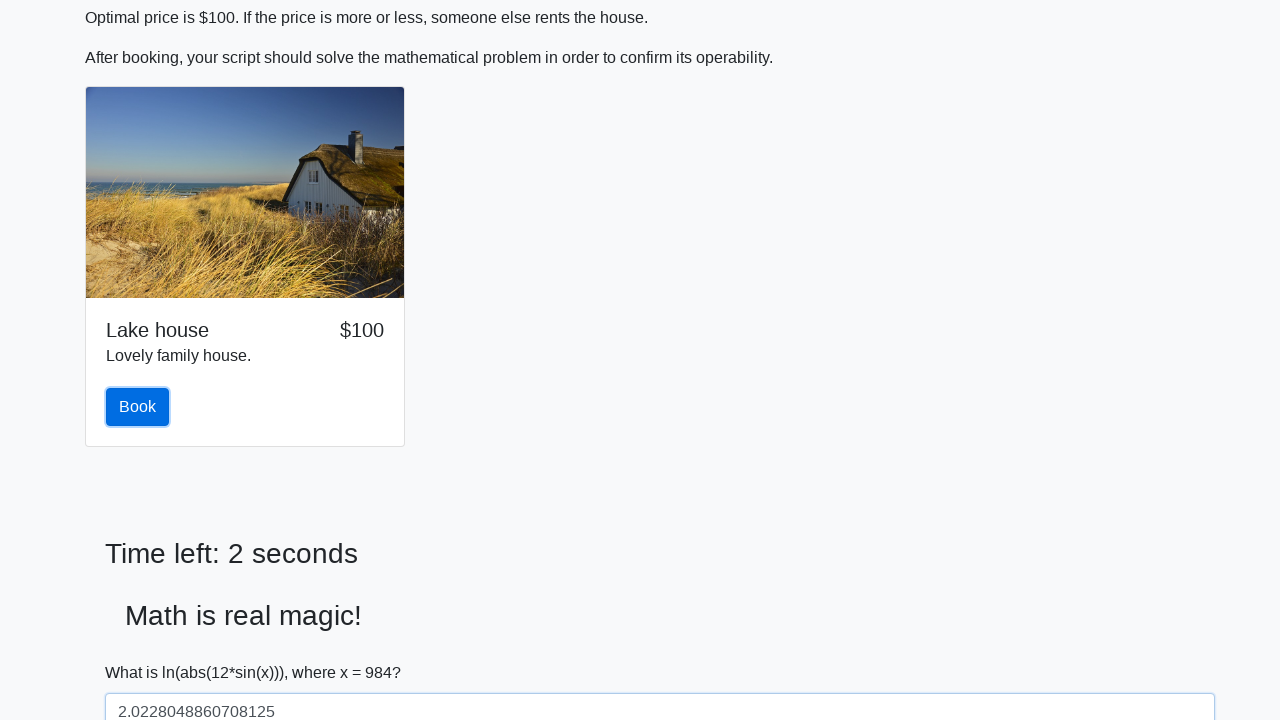

Clicked Submit button to complete the test at (143, 651) on button:has-text('Submit')
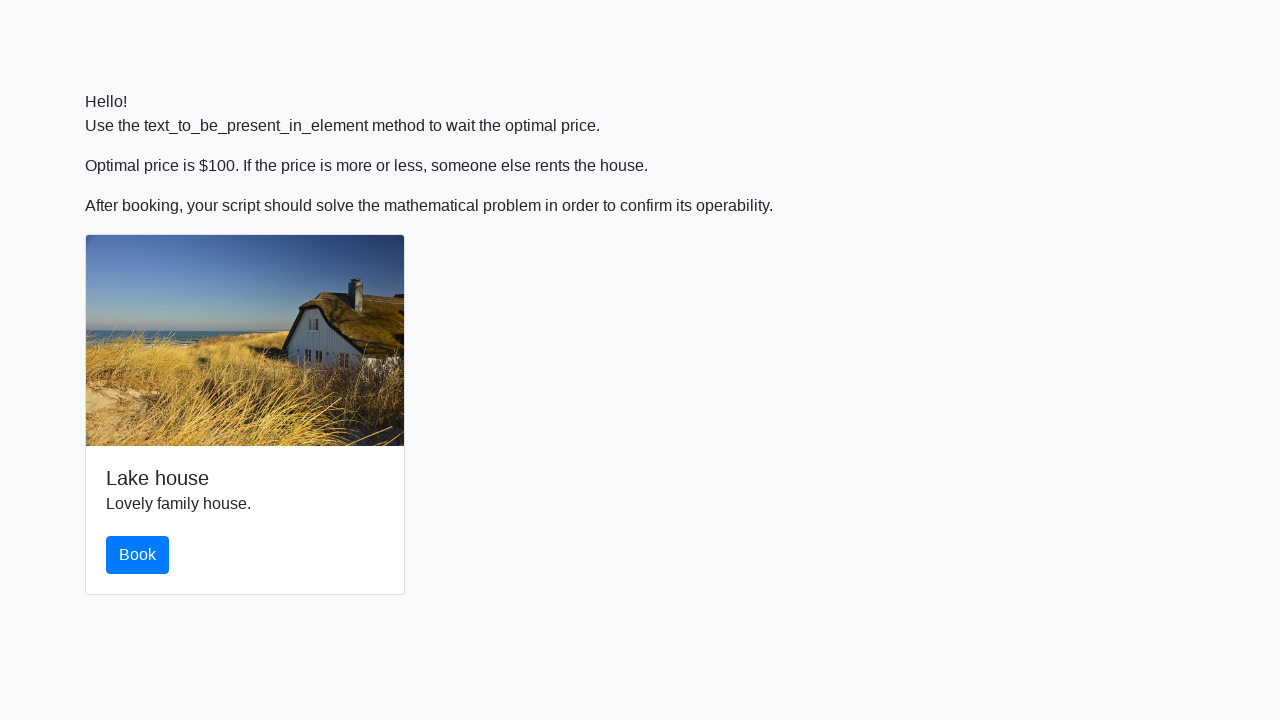

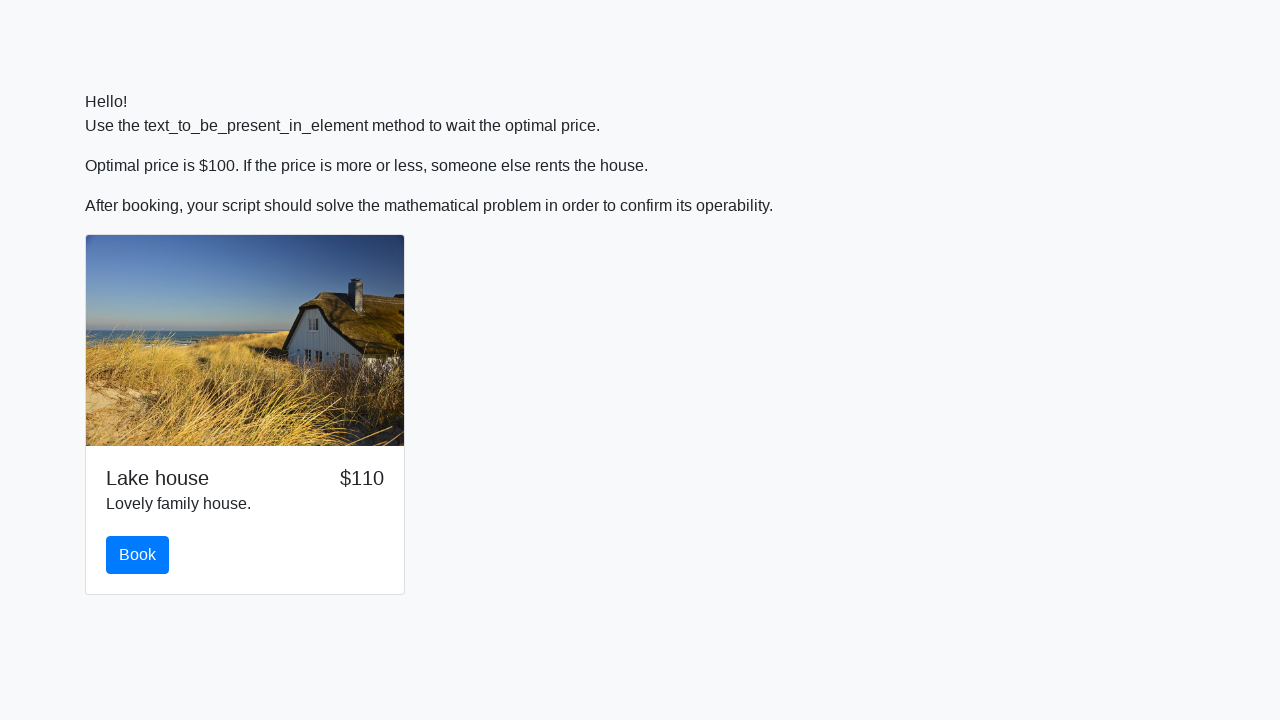